Tests interaction with multiple browser tabs by clicking a "Follow On Twitter" link that opens a popup window, then waits for the popup event.

Starting URL: https://www.lambdatest.com/selenium-playground/window-popup-modal-demo

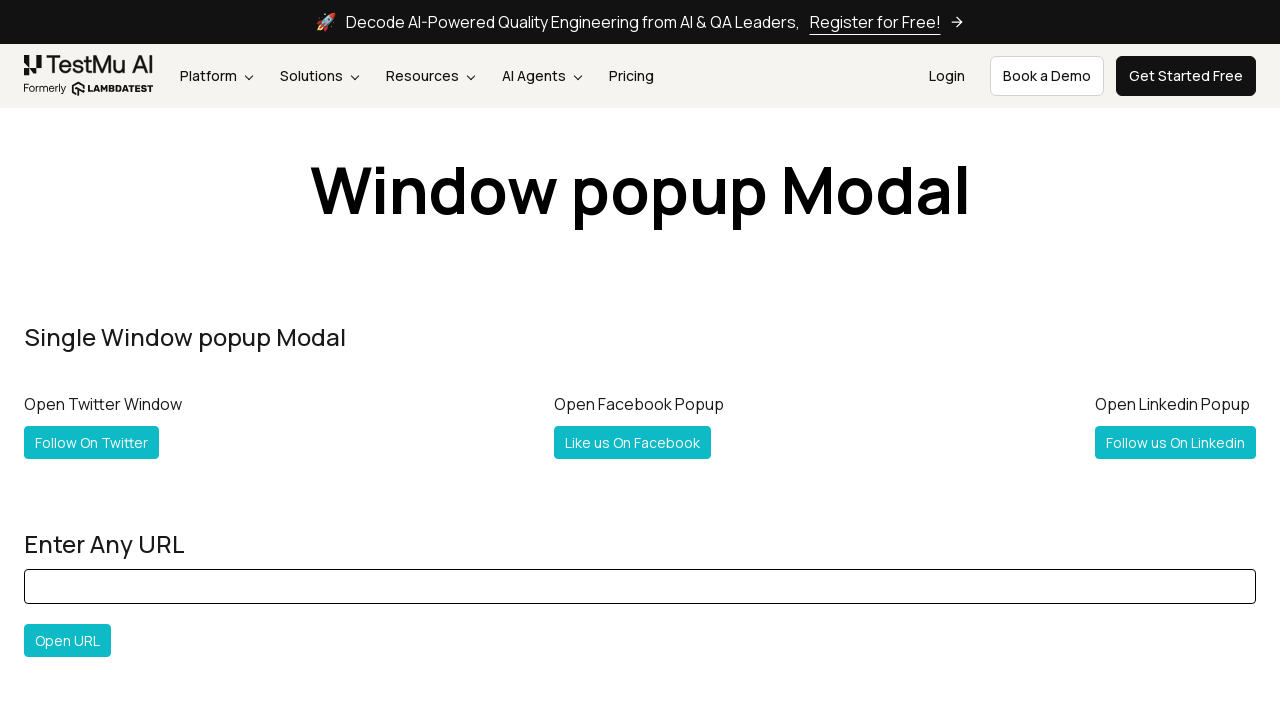

Clicked 'Follow On Twitter' link to open popup window at (92, 442) on text=Follow On Twitter
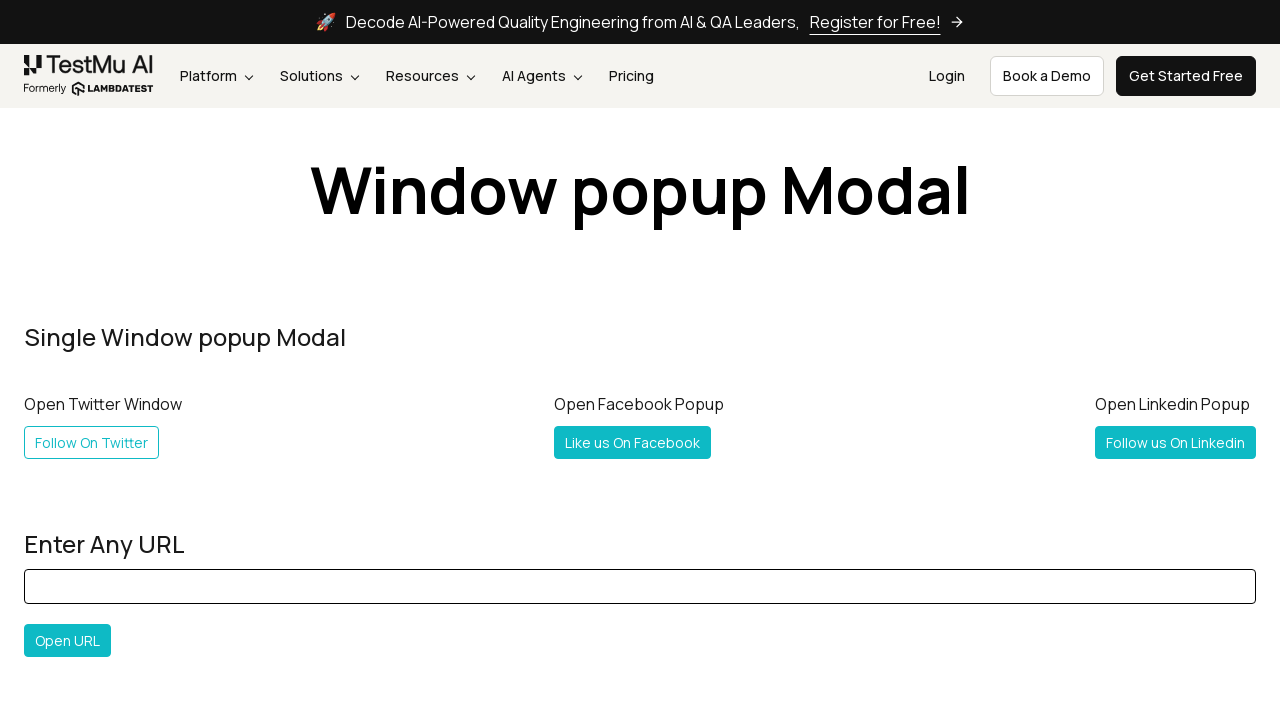

Captured reference to new popup window
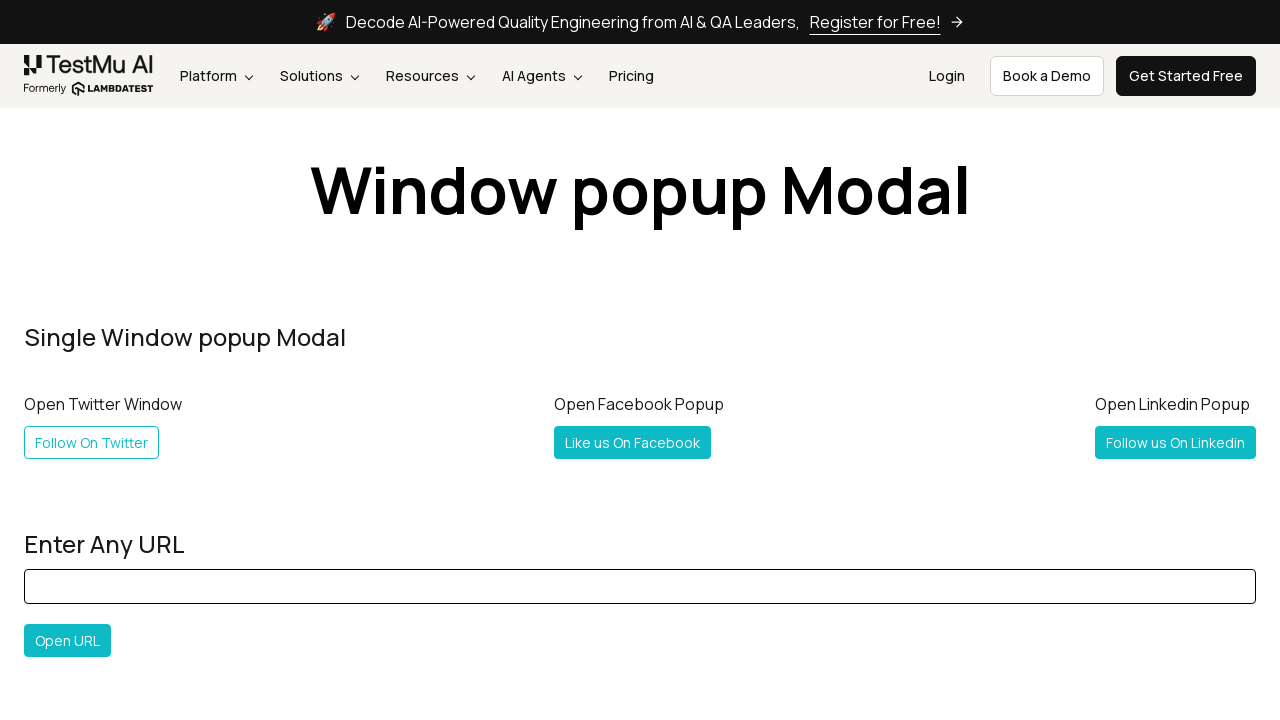

Popup window finished loading
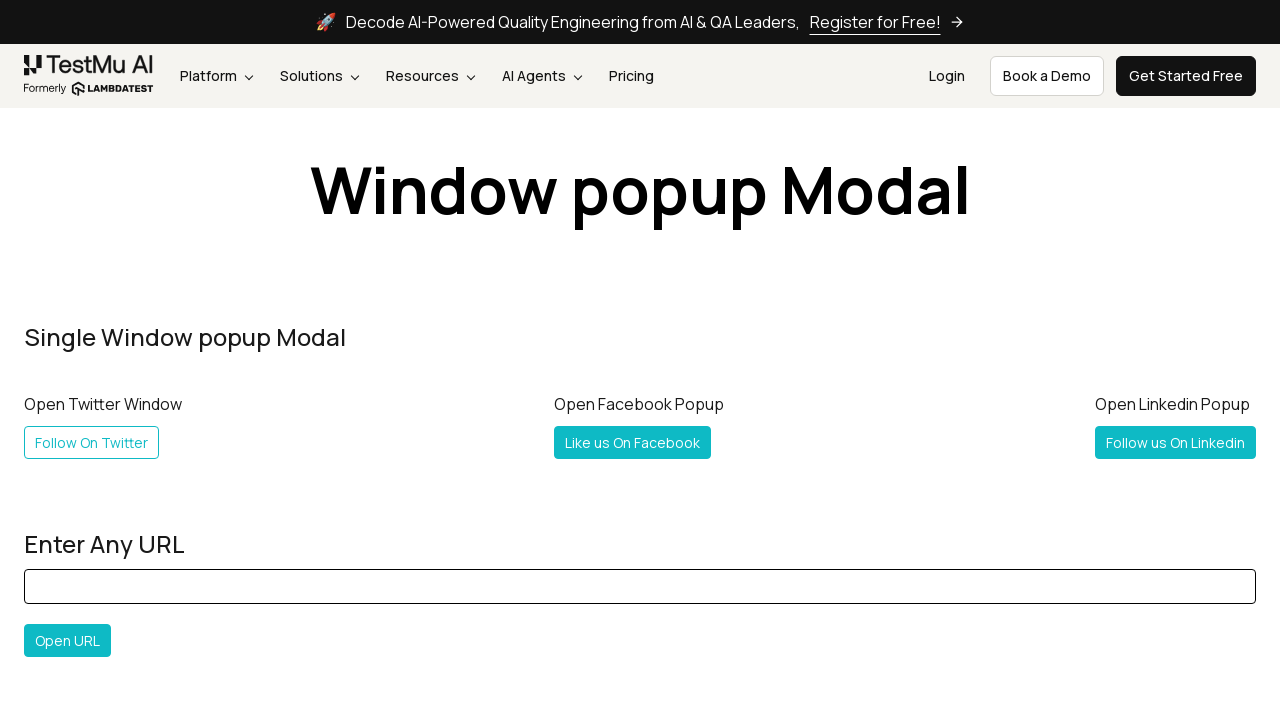

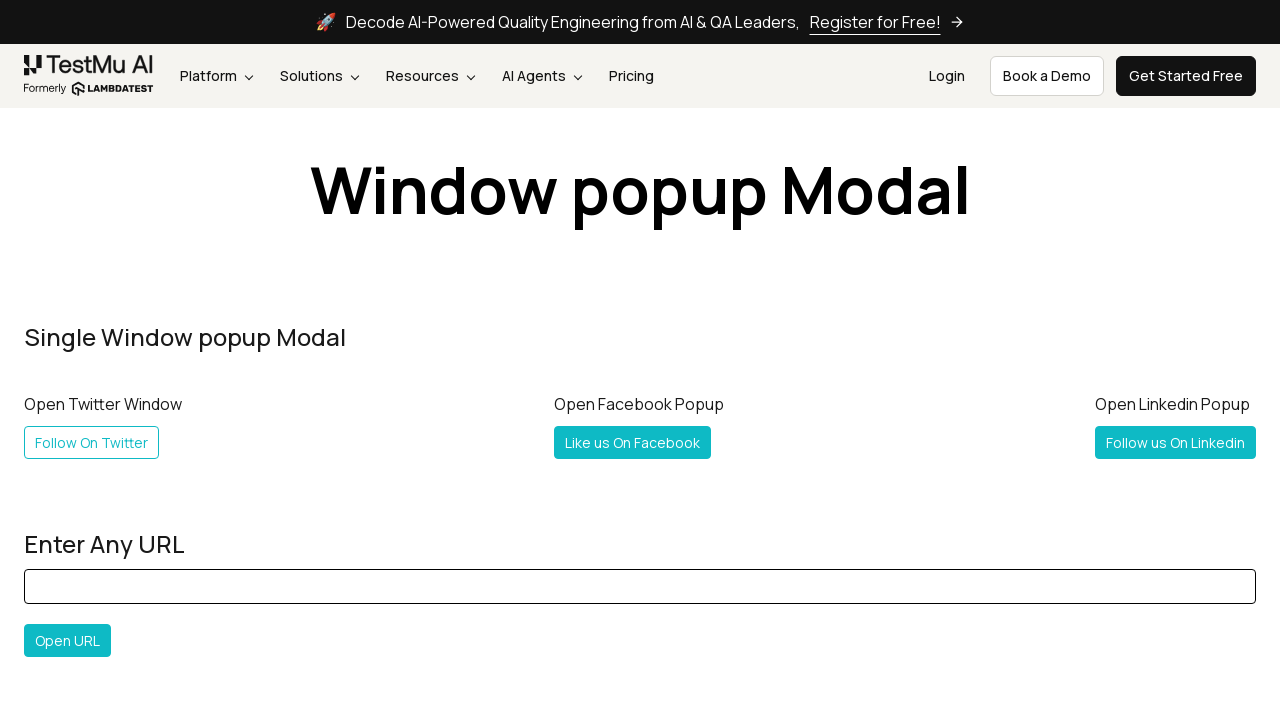